Tests handling of nested iframes by navigating to a frames demo page, accessing a child frame within a parent frame, and checking a checkbox element.

Starting URL: https://ui.vision/demo/webtest/frames/

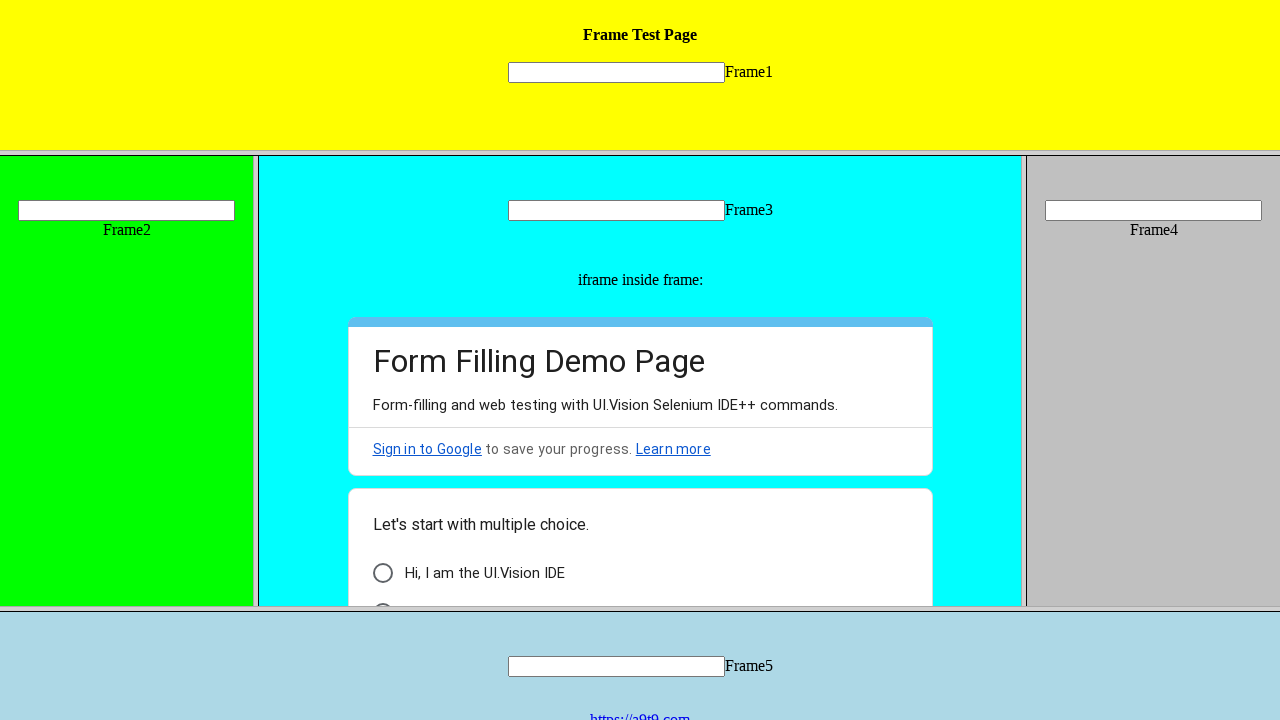

Navigated to frames demo page
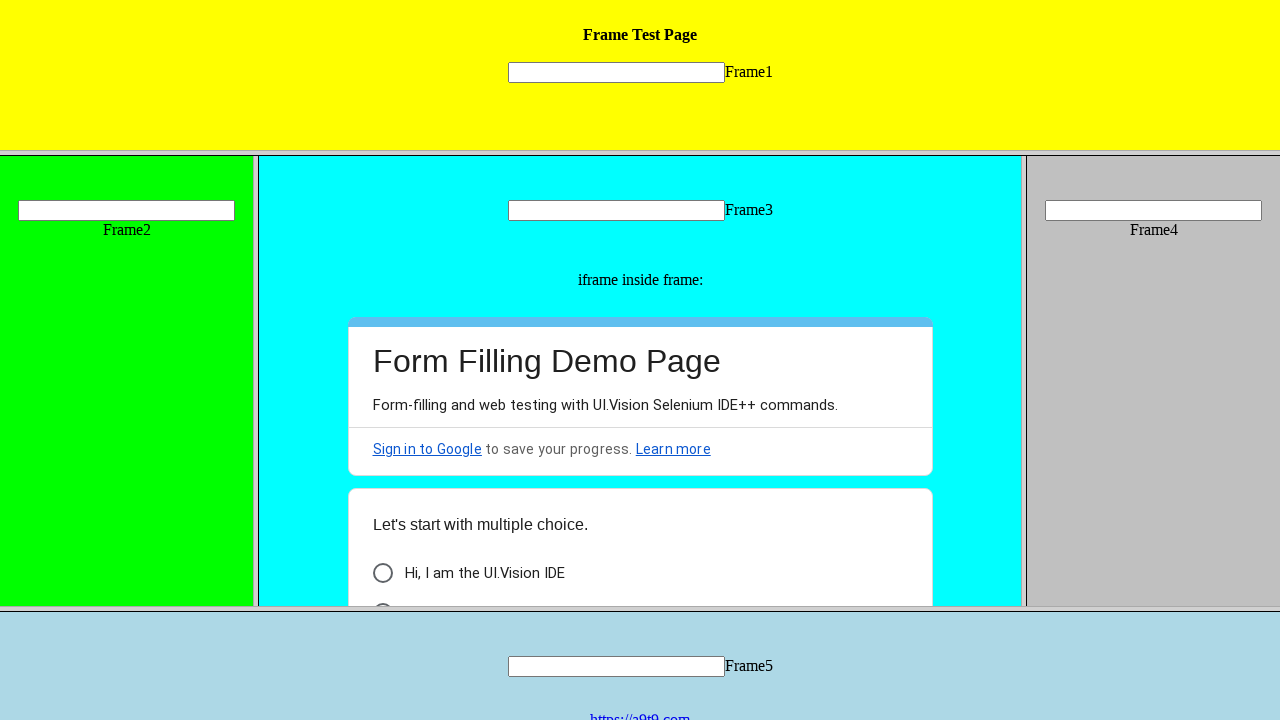

Located parent frame with URL frame_3.html
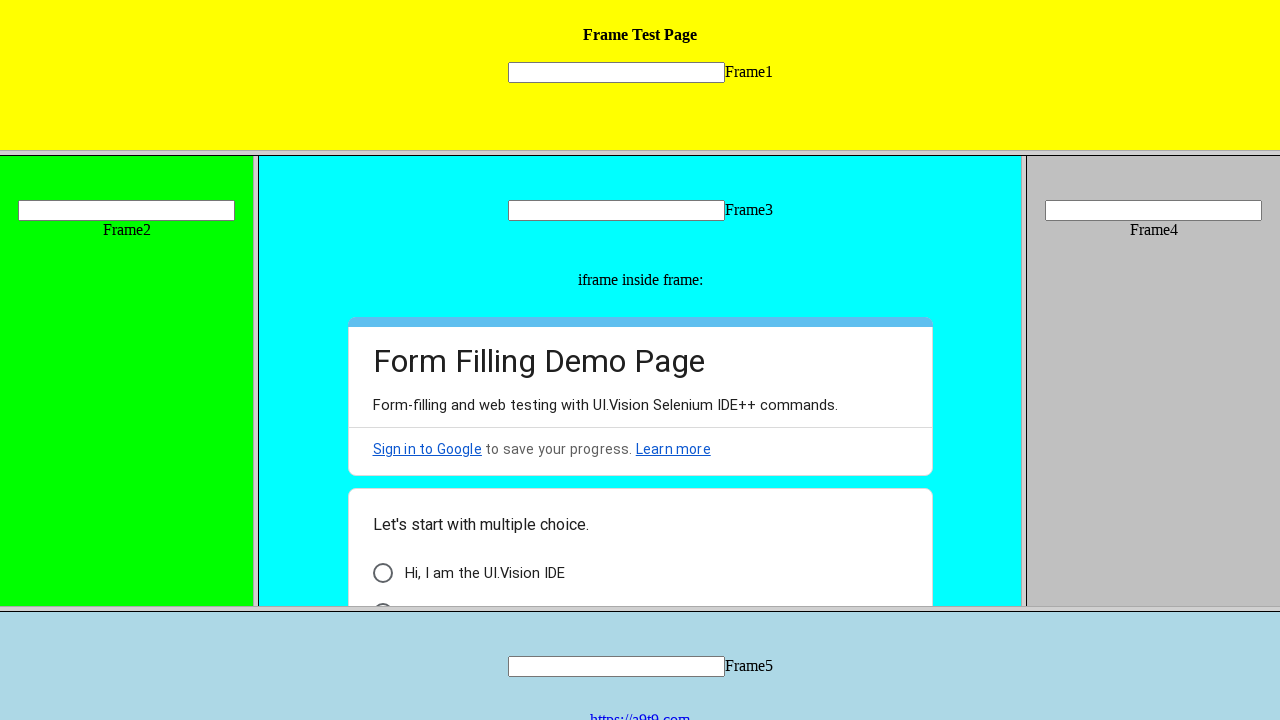

Retrieved child frames from parent frame
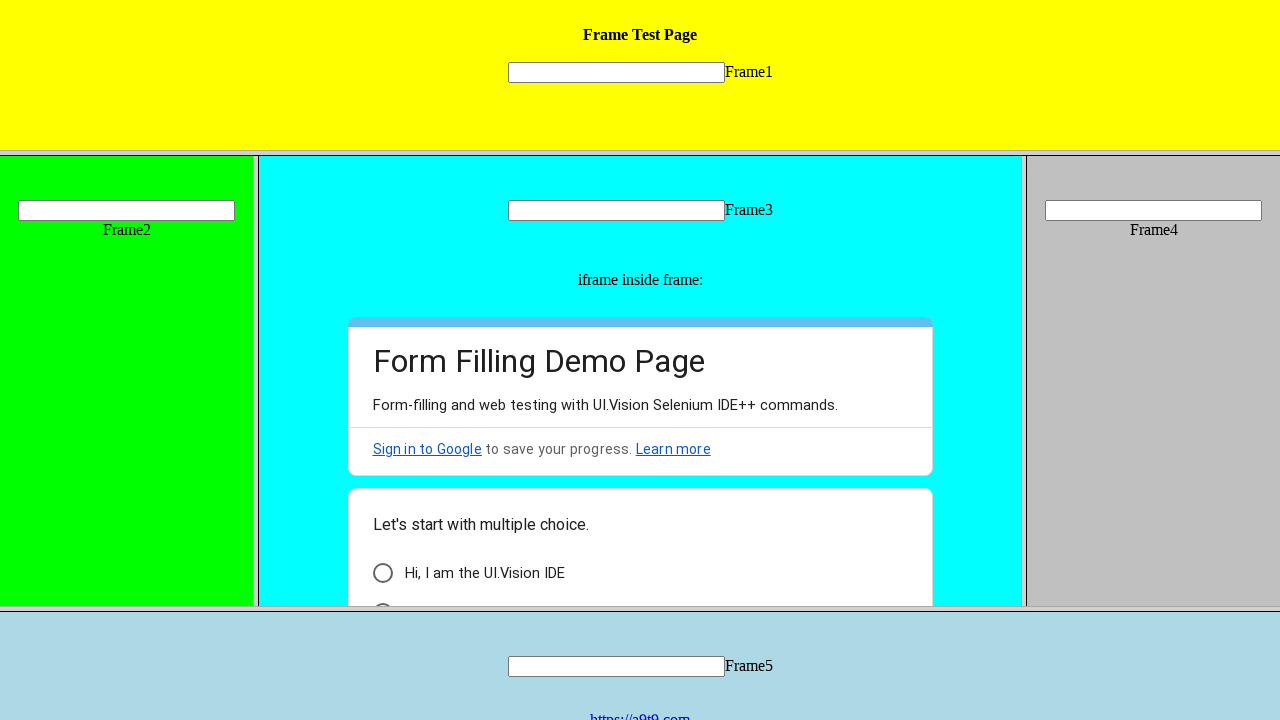

Checked checkbox element in first child frame
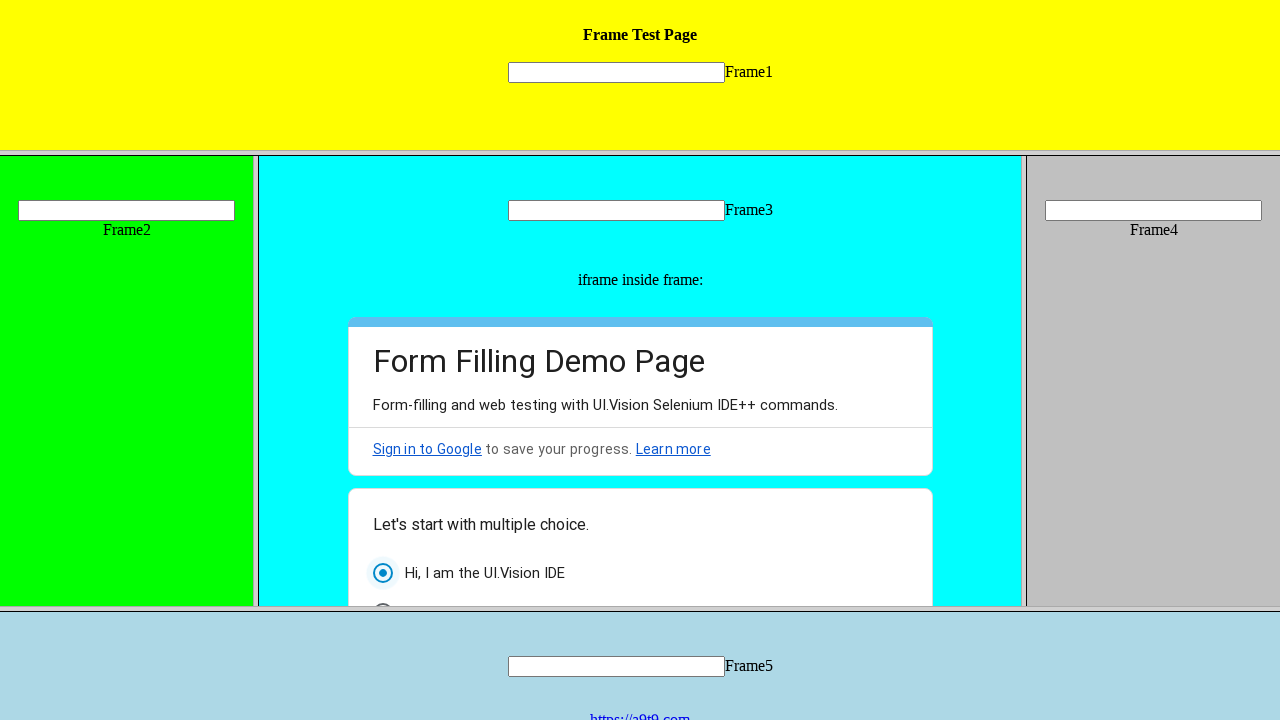

Waited 1000ms for action to complete
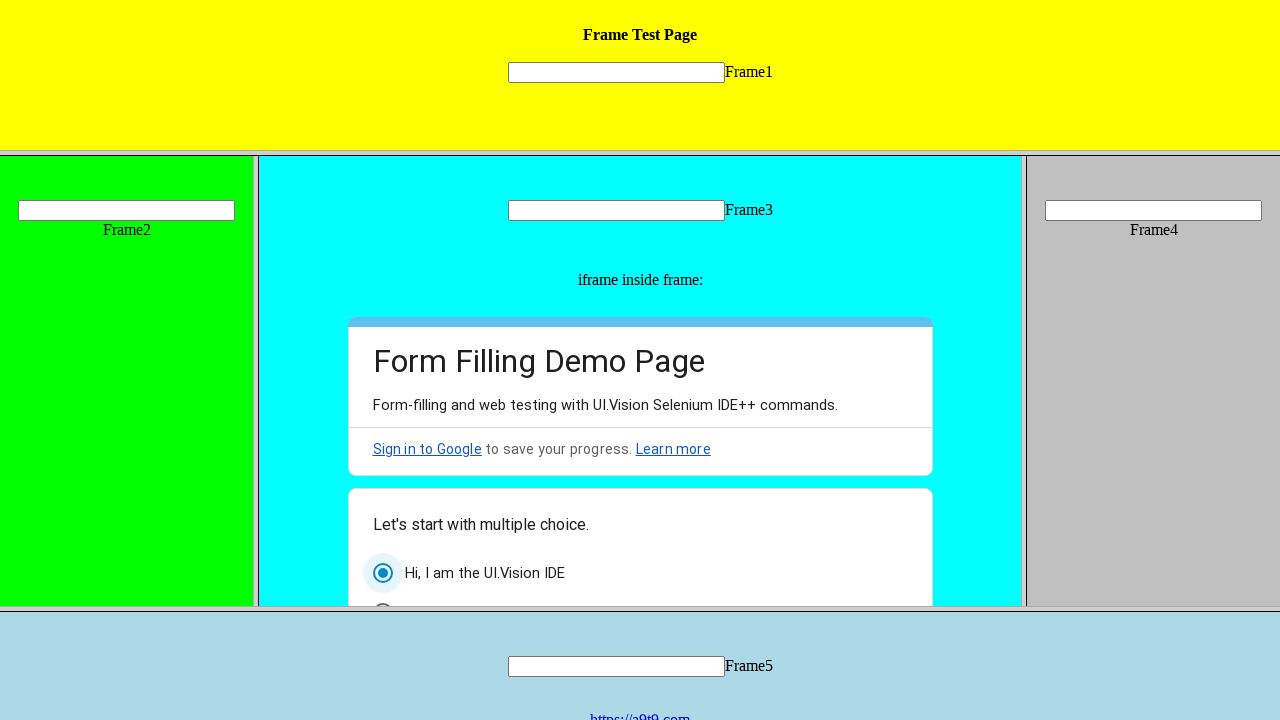

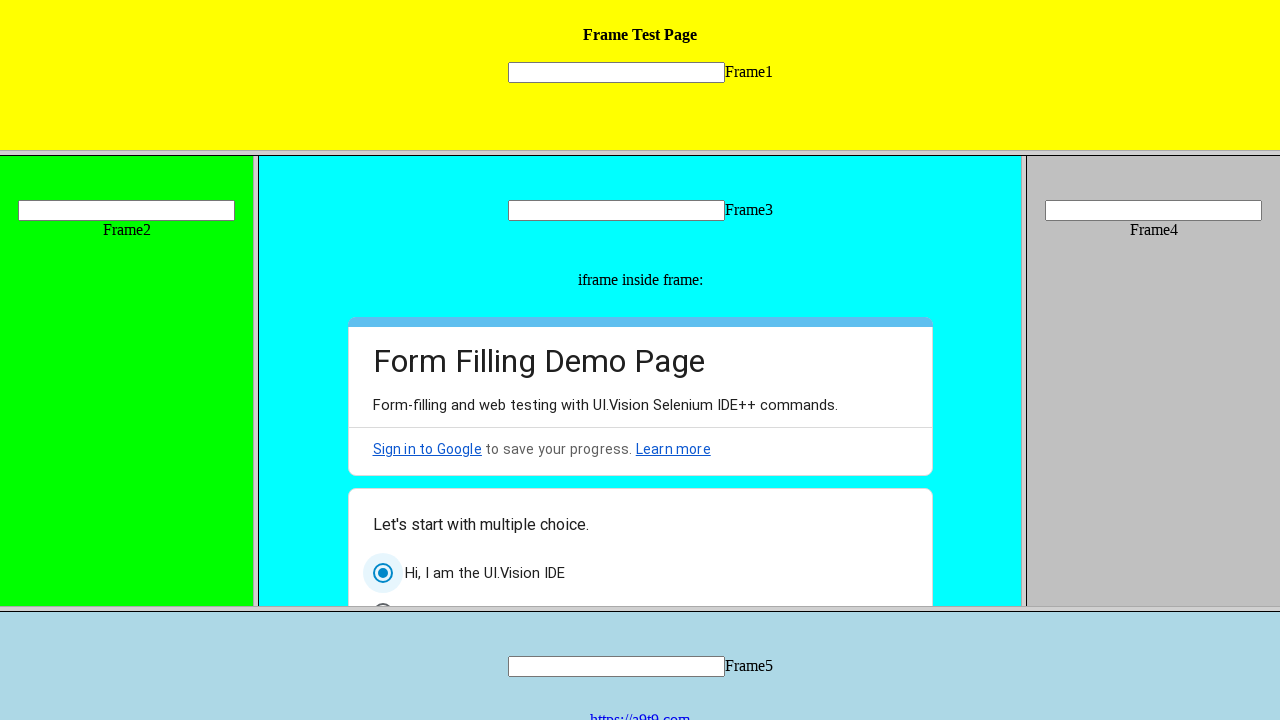